Tests navigation on inventwithpython.com by finding and clicking the "Read Online for Free" link

Starting URL: https://inventwithpython.com

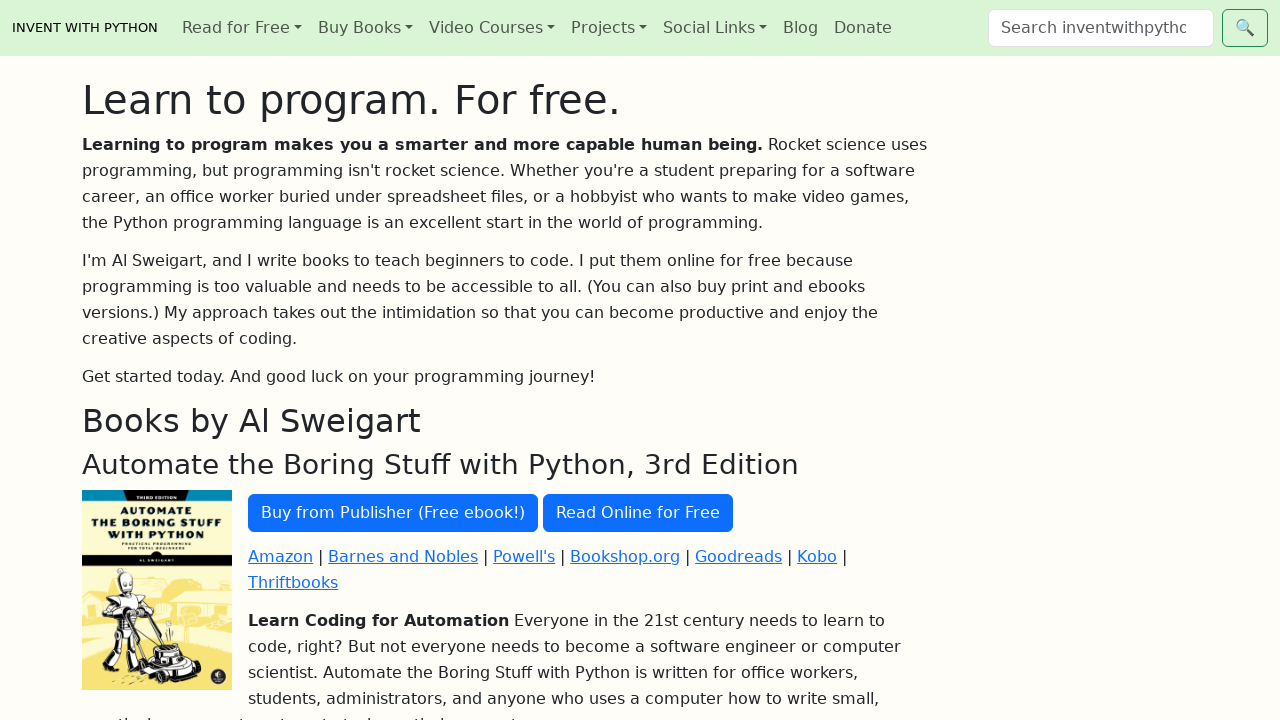

Navigated to inventwithpython.com
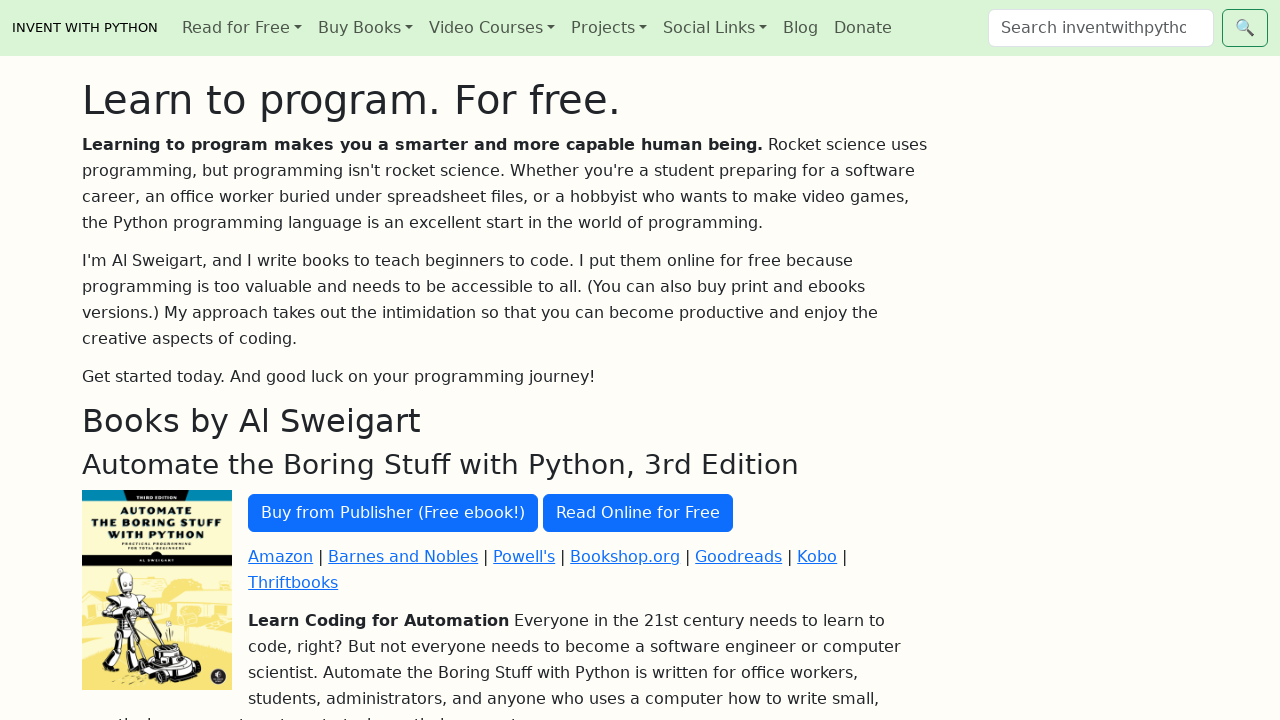

Clicked the 'Read Online for Free' link at (638, 513) on text=Read Online for Free
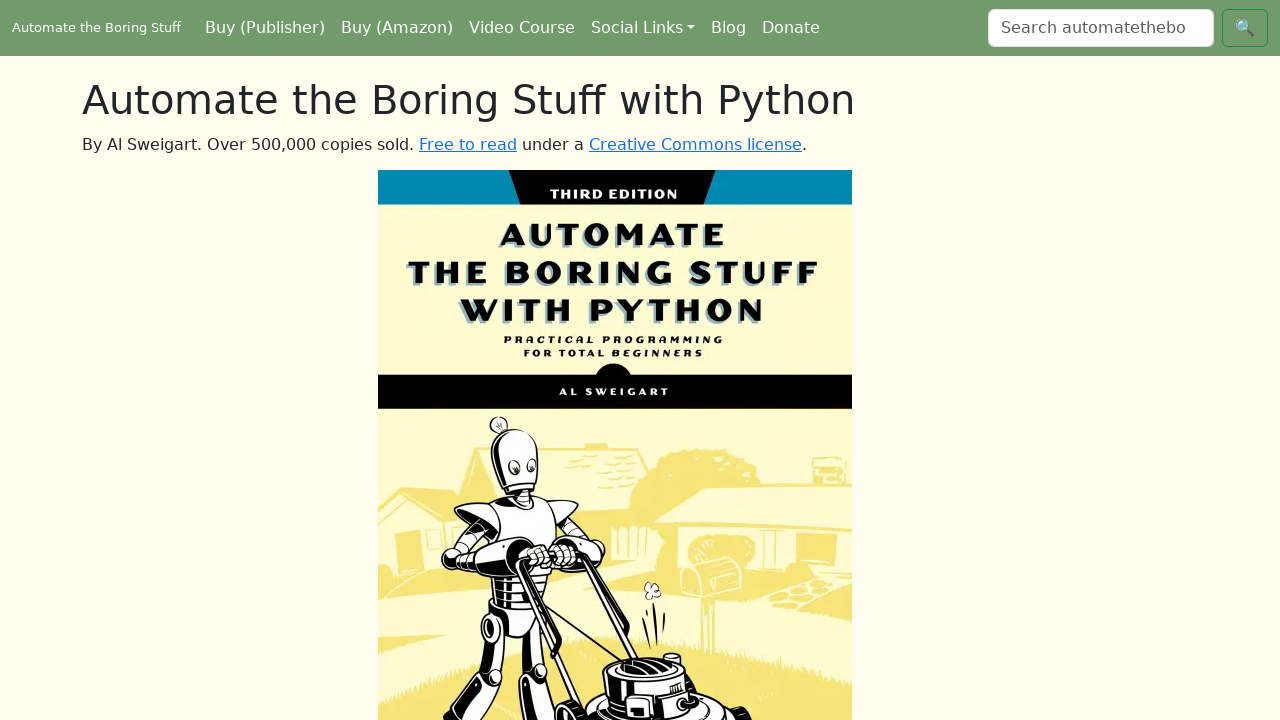

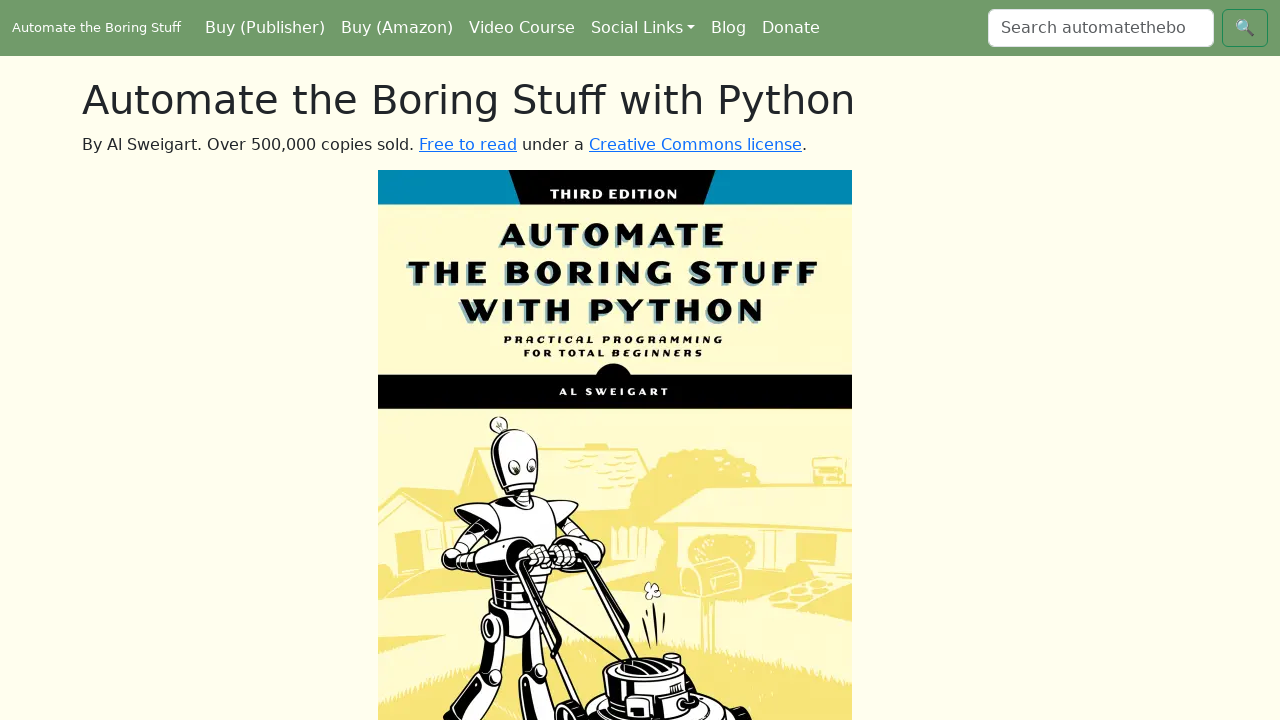